Navigates to Selenium's BiDi test page and clicks the JS exception button to trigger a JavaScript exception

Starting URL: https://www.selenium.dev/selenium/web/bidi/logEntryAdded.html

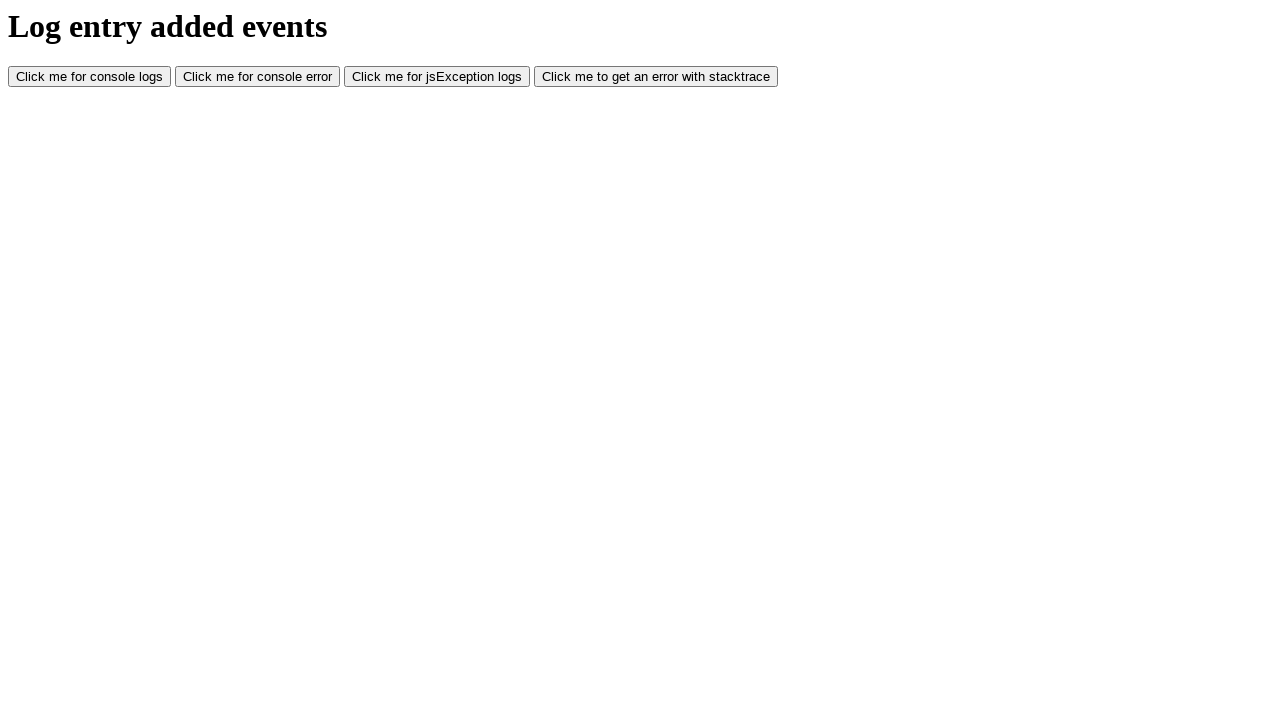

Navigated to Selenium BiDi logEntryAdded test page
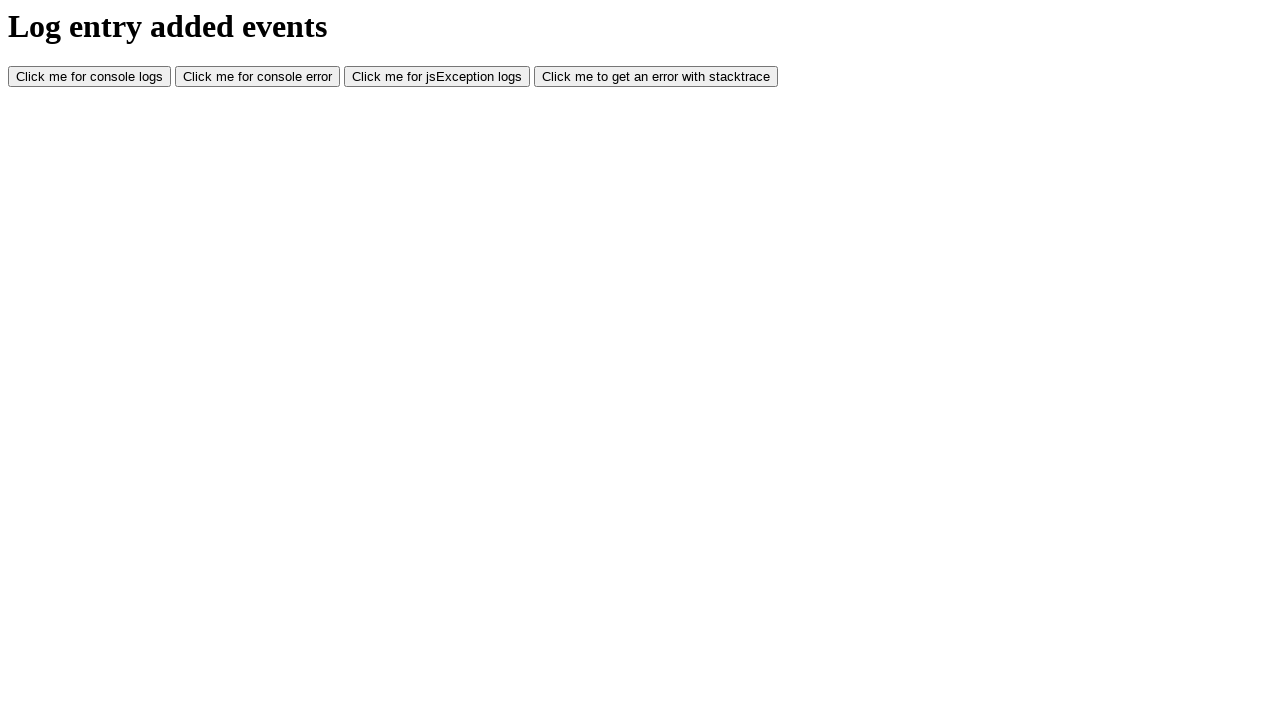

Clicked JS exception button to trigger JavaScript error at (437, 77) on xpath=//button[@id='jsException']
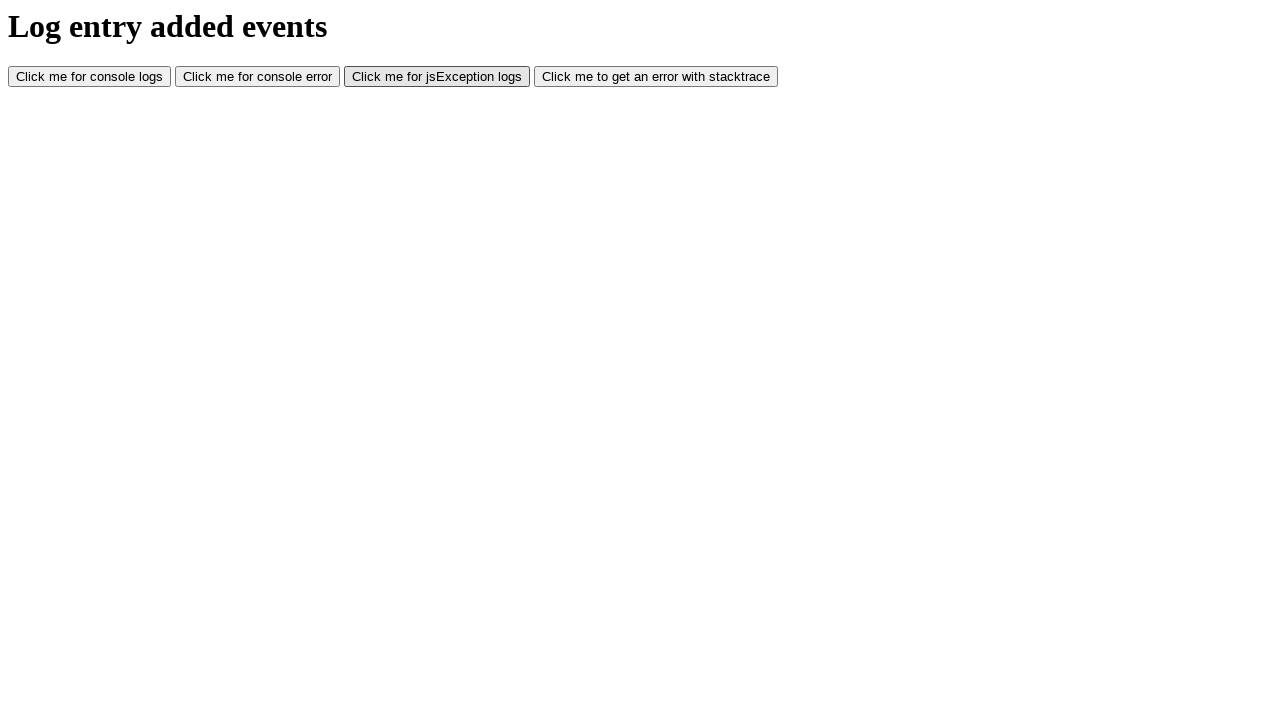

Waited 500ms for JavaScript exception to be triggered
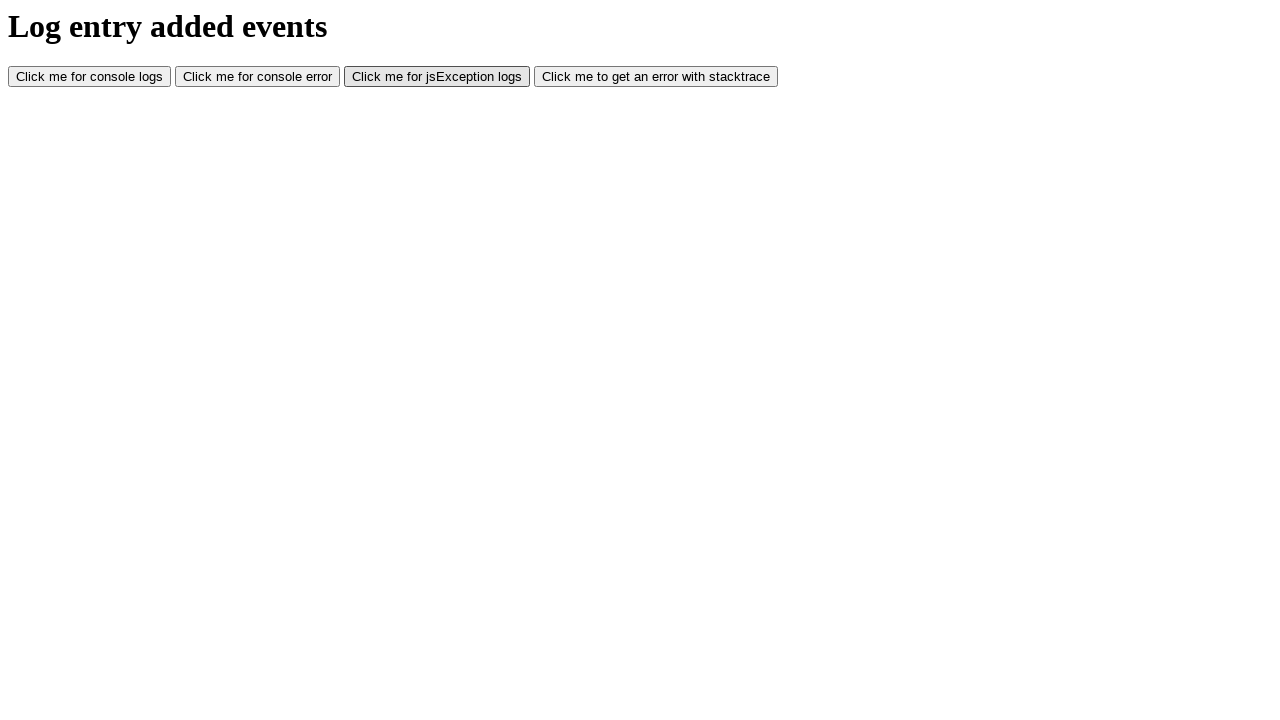

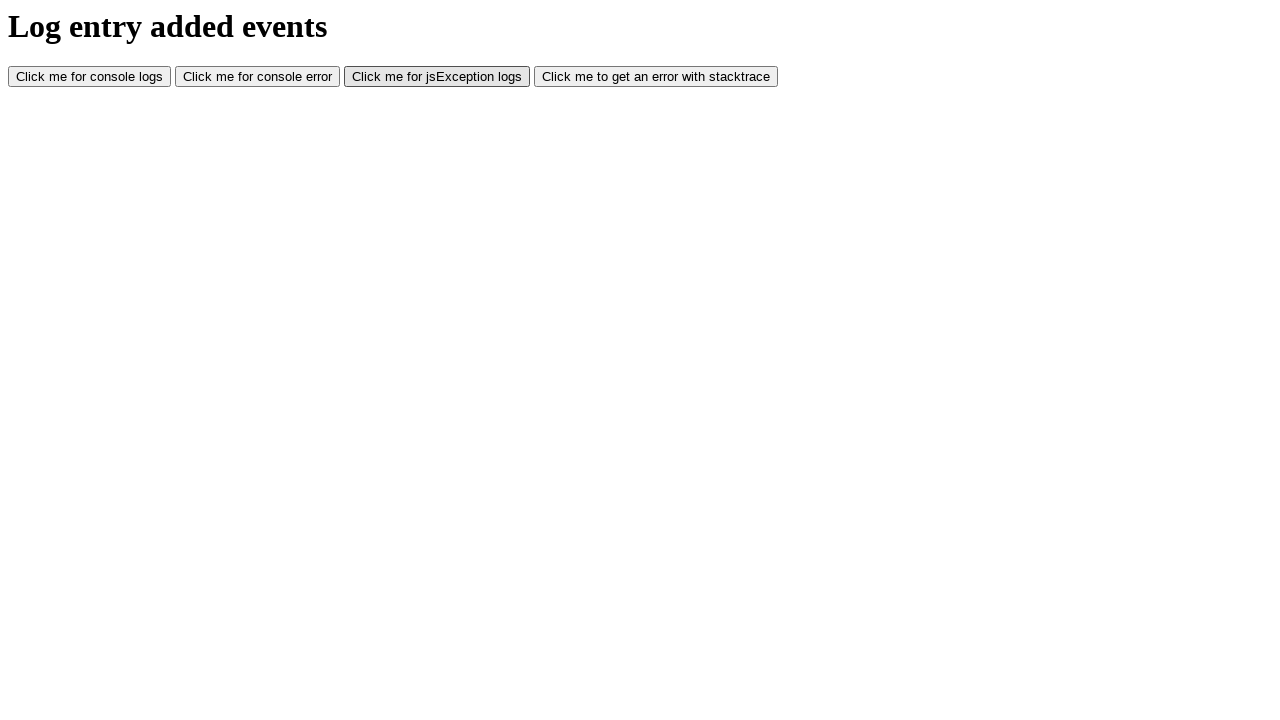